Tests checkbox functionality by verifying initial state, clicking to select, verifying selection, then clicking to deselect and verifying the final state

Starting URL: https://rahulshettyacademy.com/AutomationPractice/

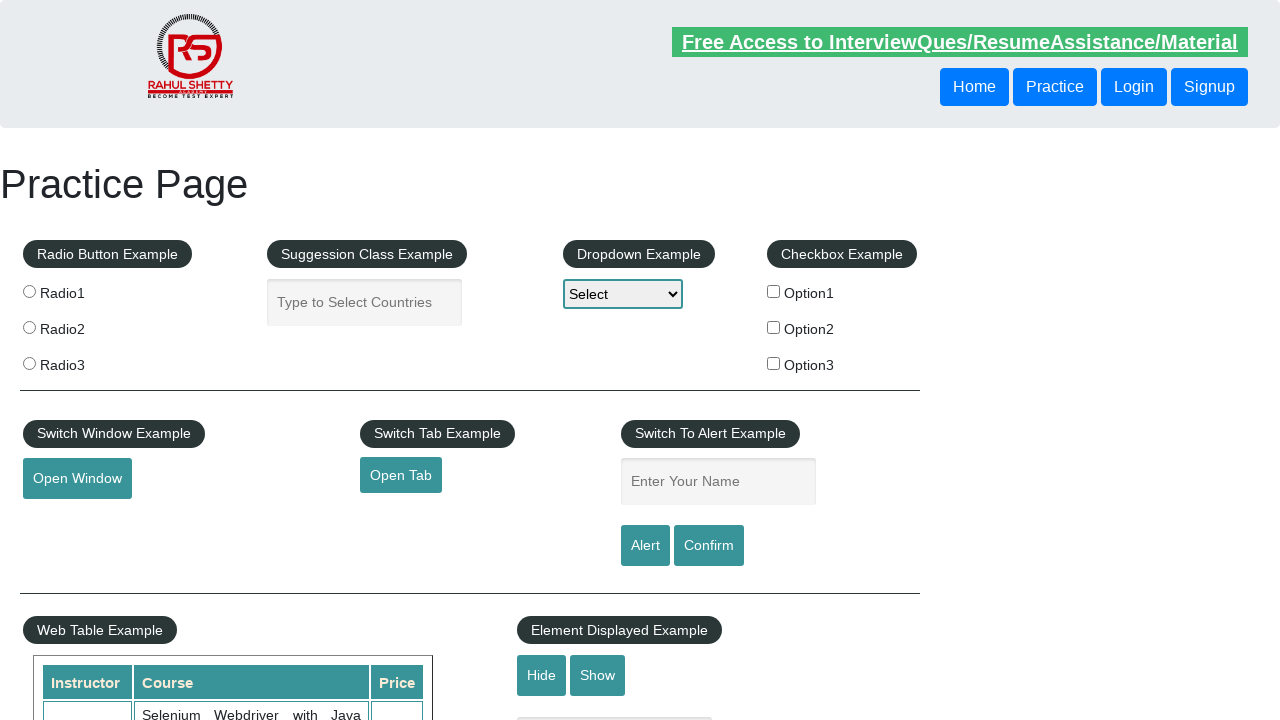

Navigated to AutomationPractice page
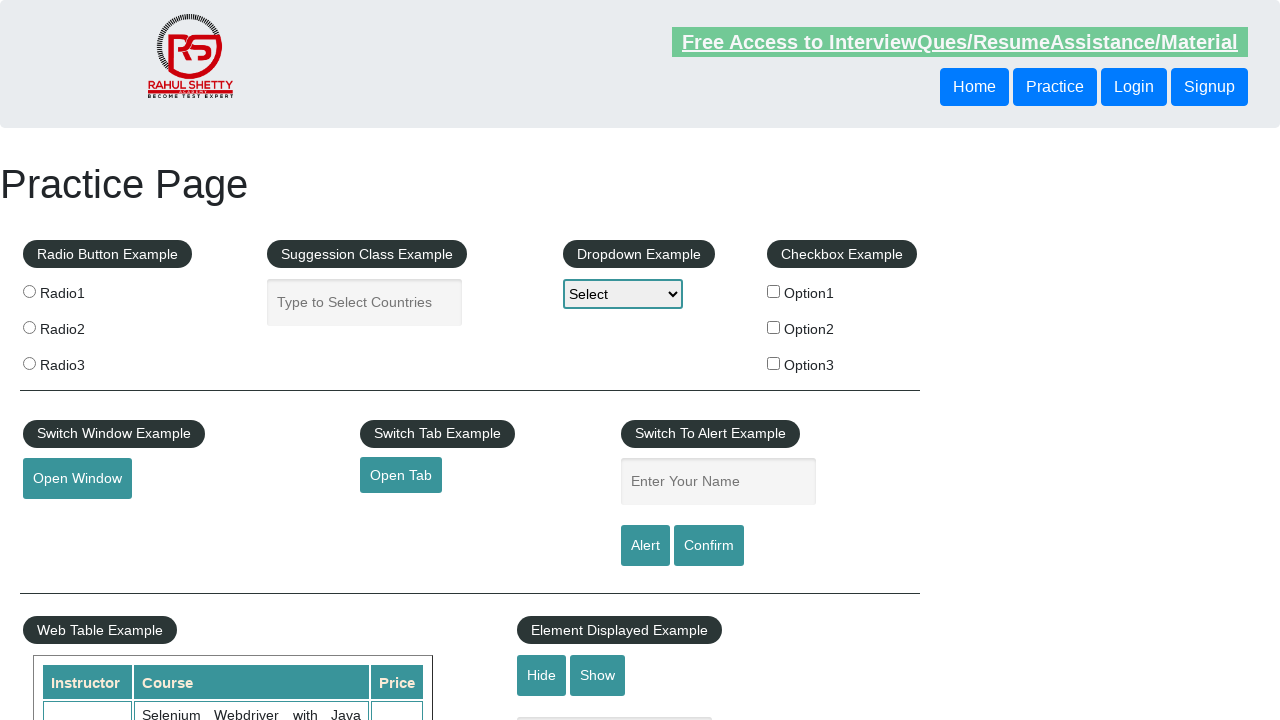

Verified checkBoxOption1 is initially unchecked
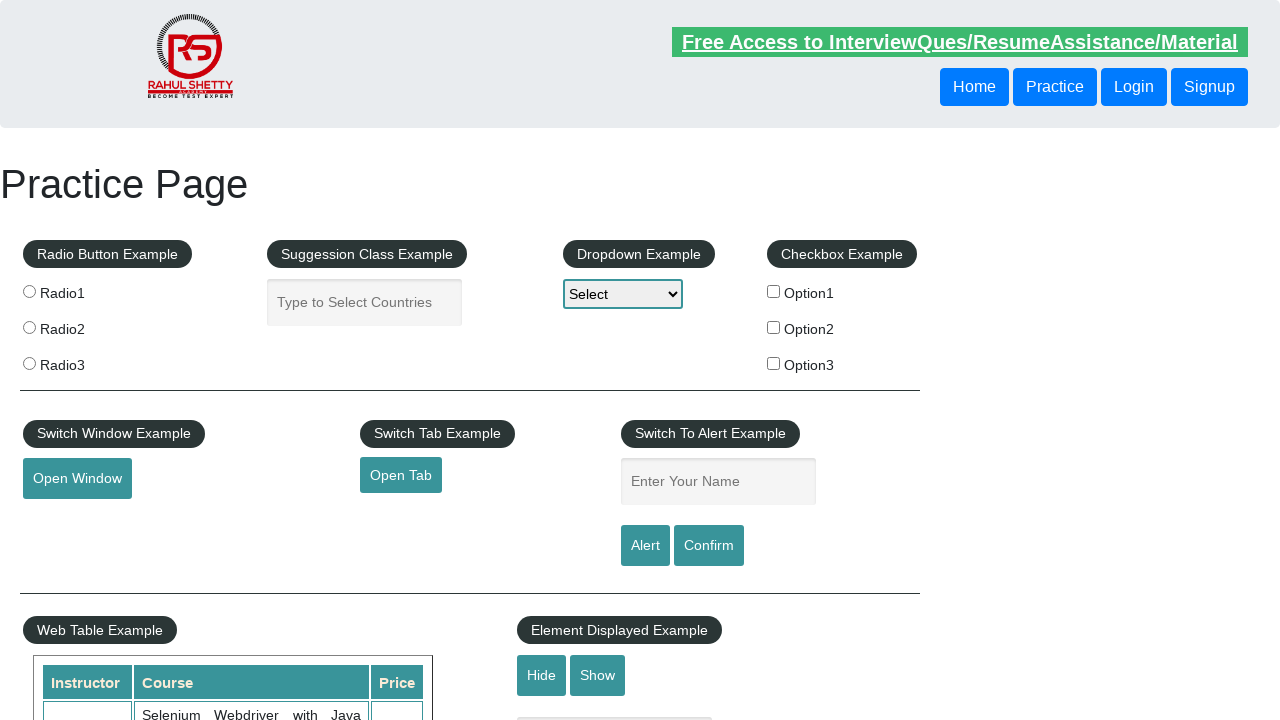

Clicked checkBoxOption1 to select it at (774, 291) on input[id='checkBoxOption1']
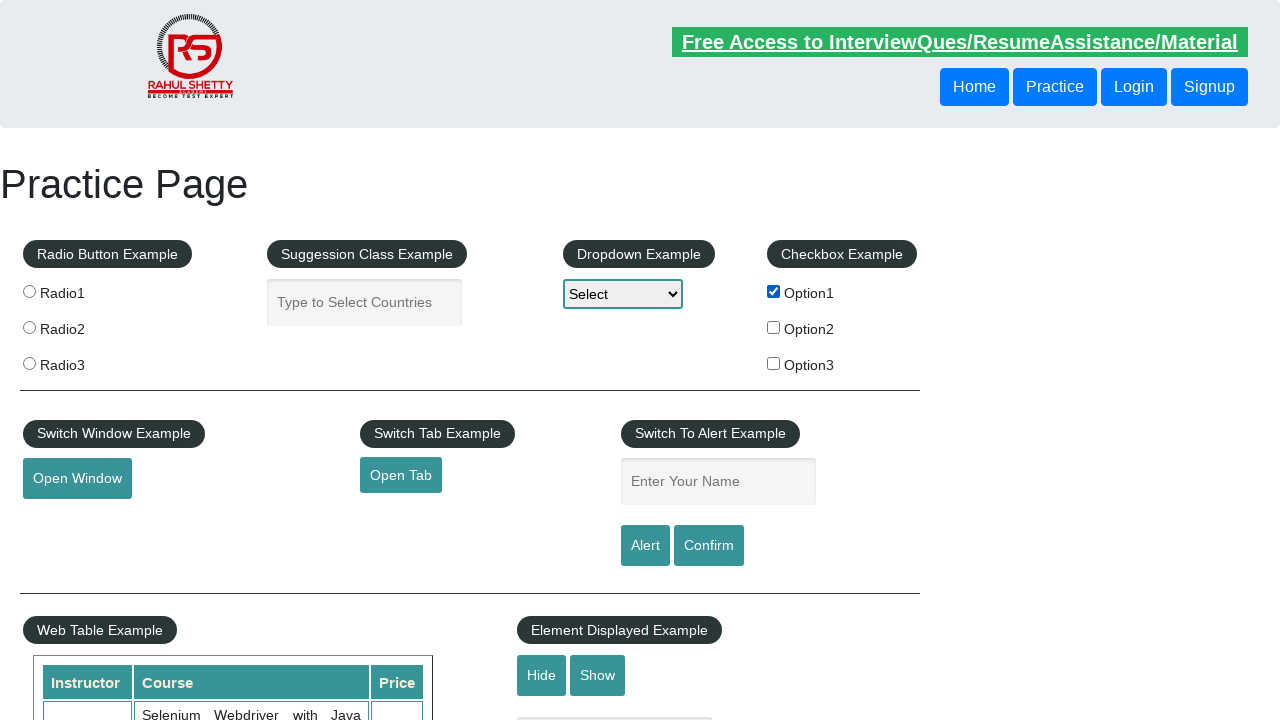

Verified checkBoxOption1 is now checked
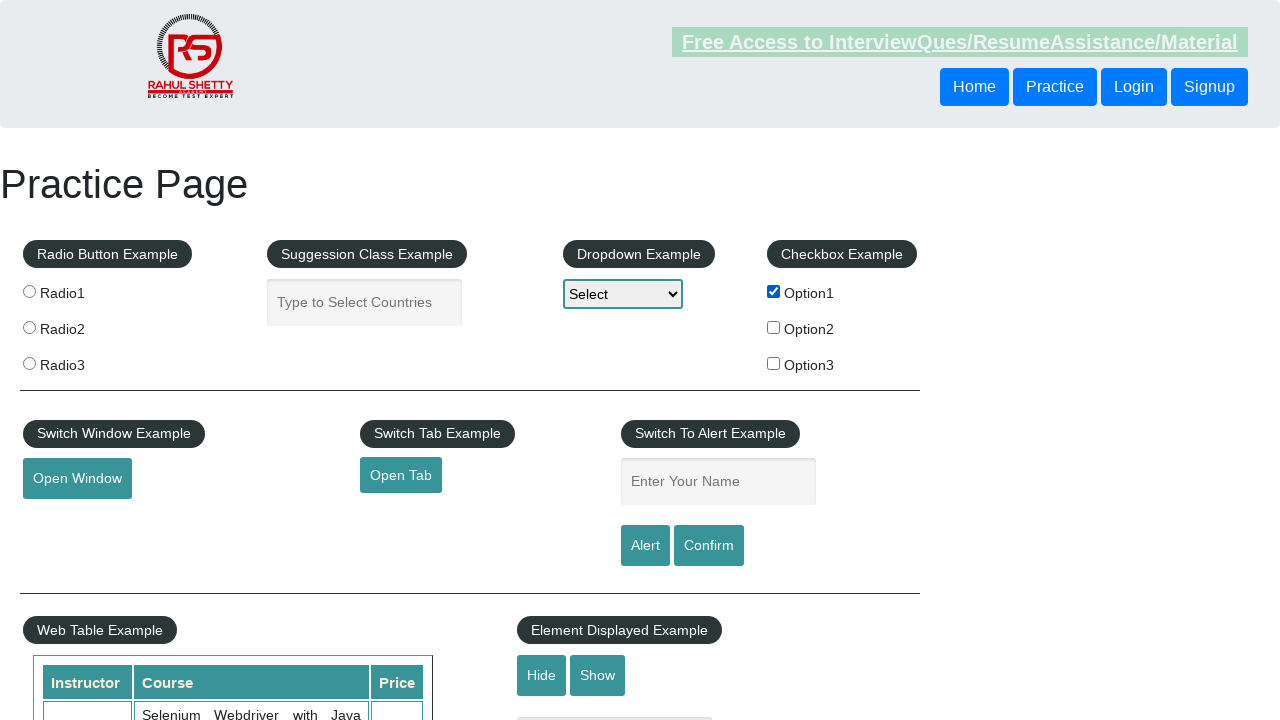

Clicked checkBoxOption1 to deselect it at (774, 291) on input[id='checkBoxOption1']
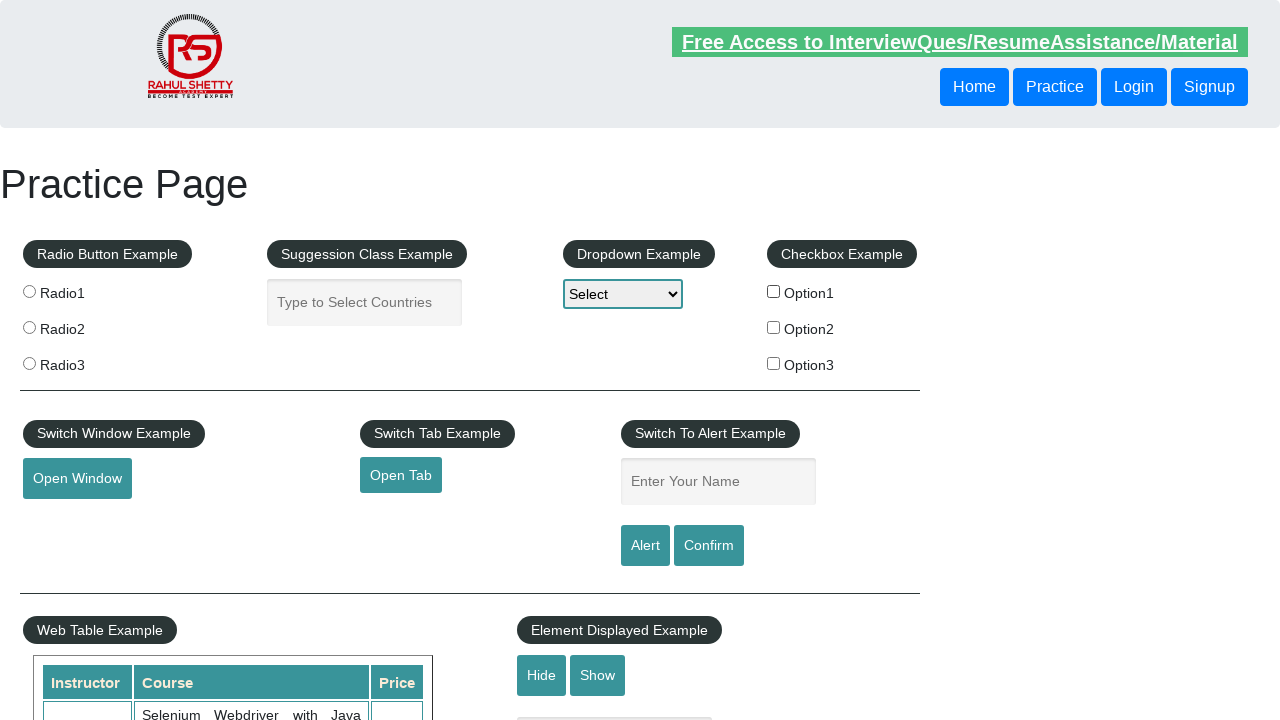

Verified checkBoxOption1 is unchecked after deselection
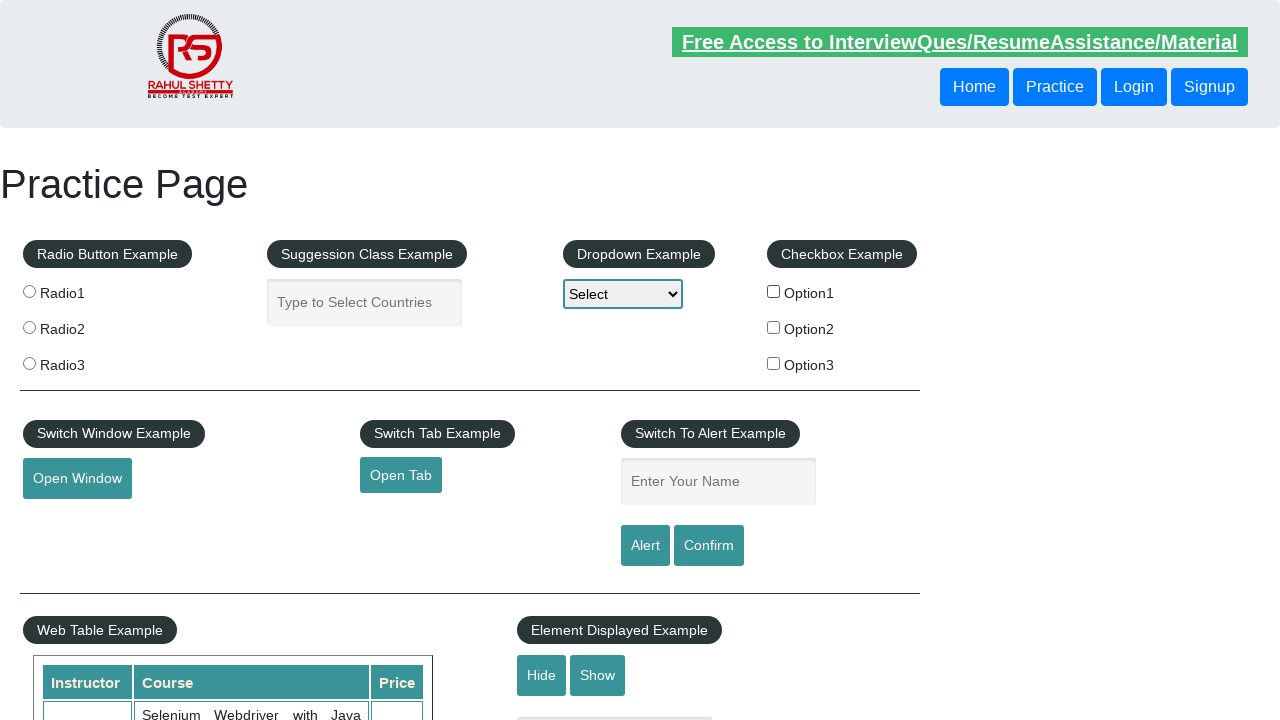

Found 3 total checkboxes on page
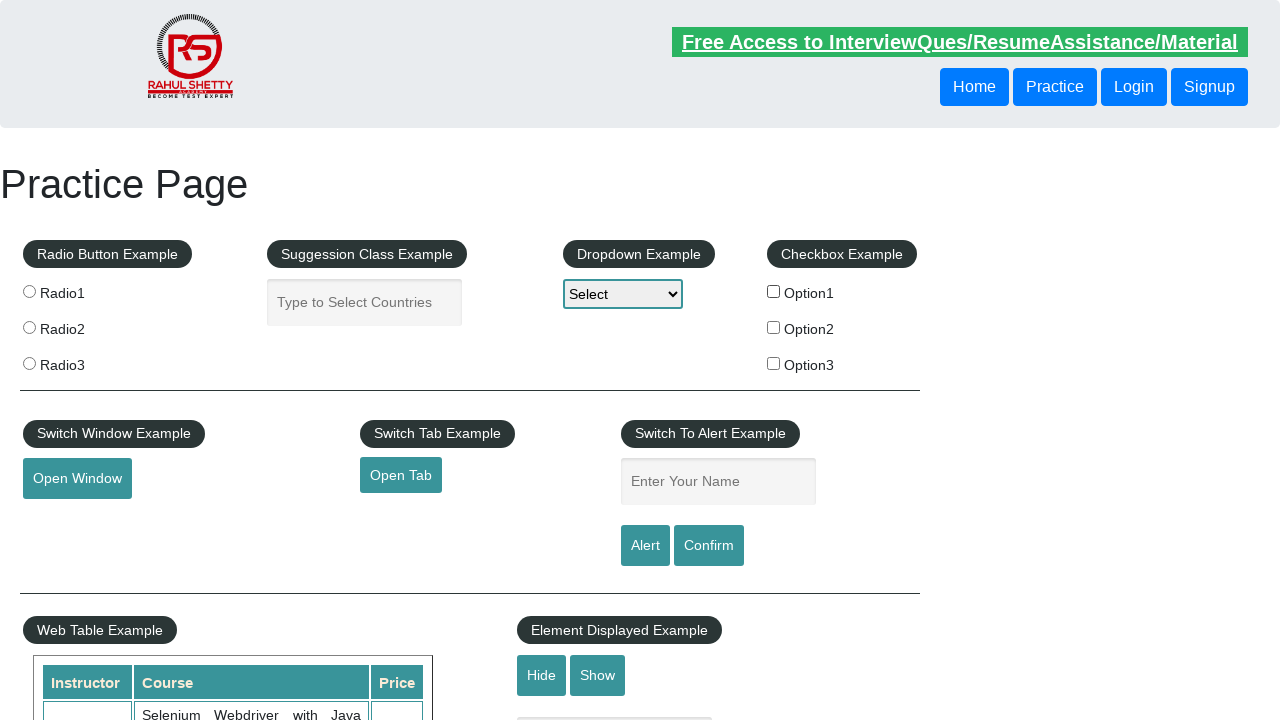

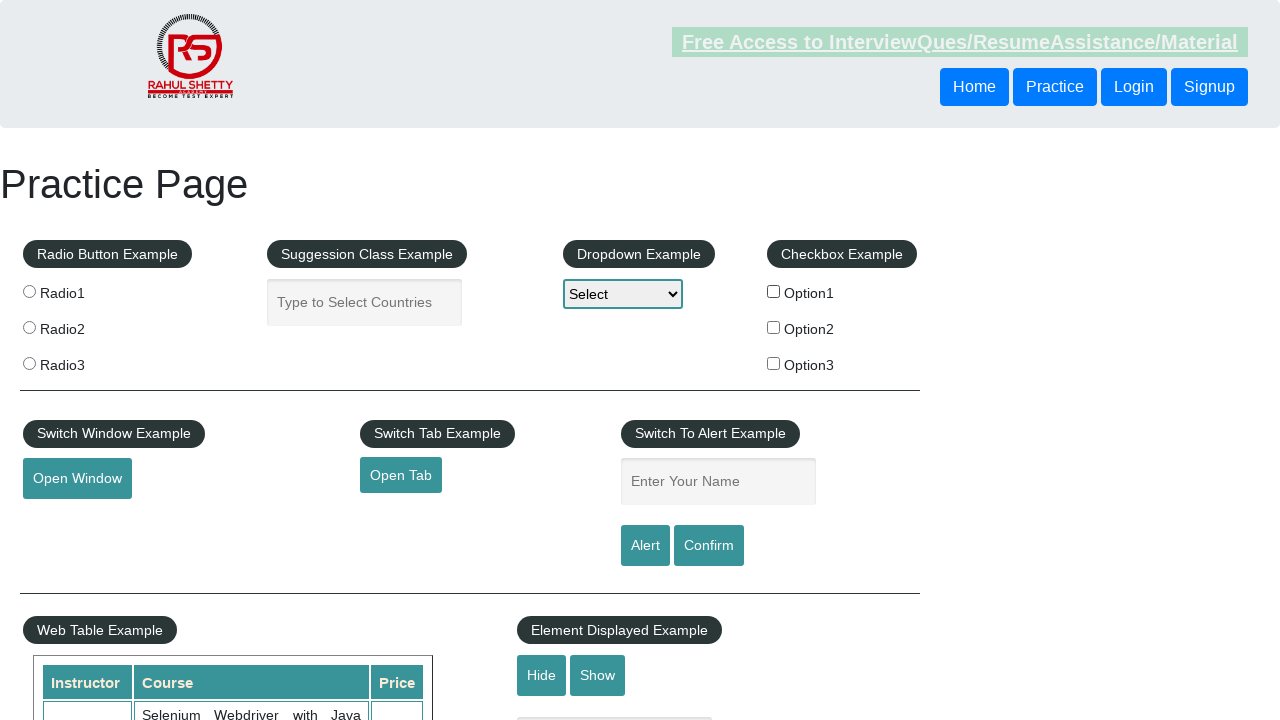